Tests clicking a button identified by its class name on the UI Testing Playground class attribute challenge page

Starting URL: http://uitestingplayground.com/classattr

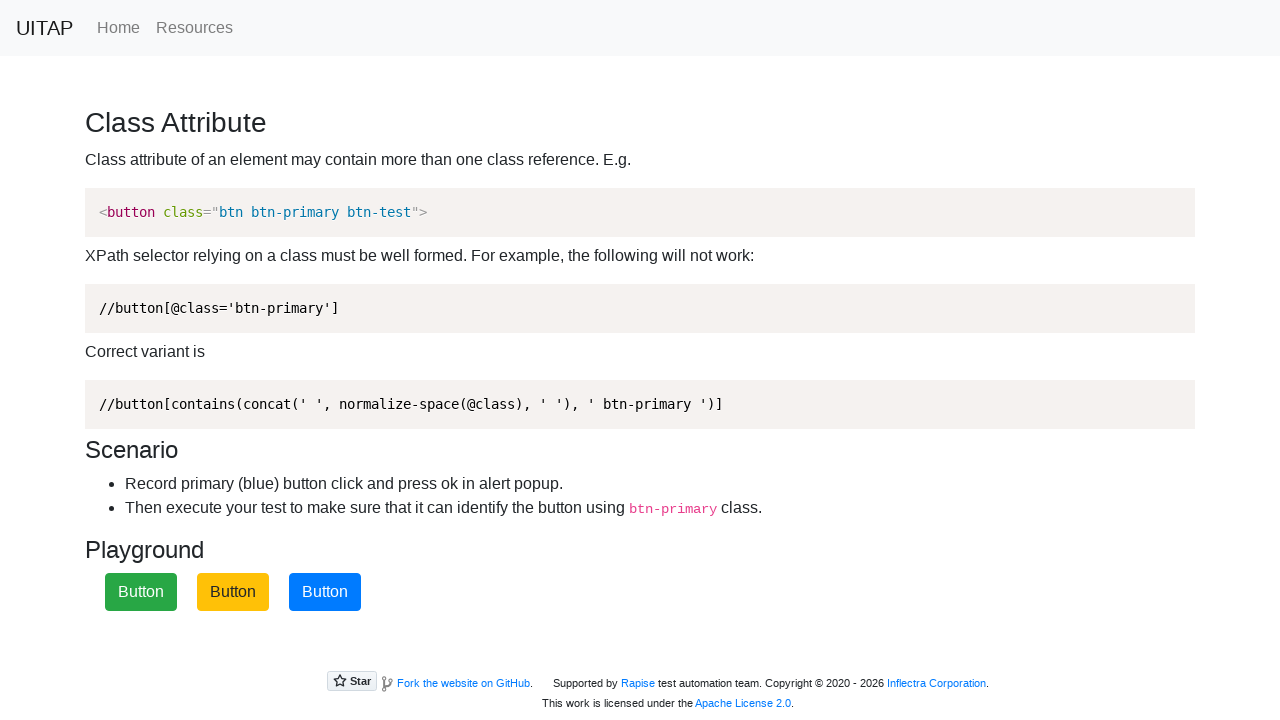

Navigated to UI Testing Playground class attribute challenge page
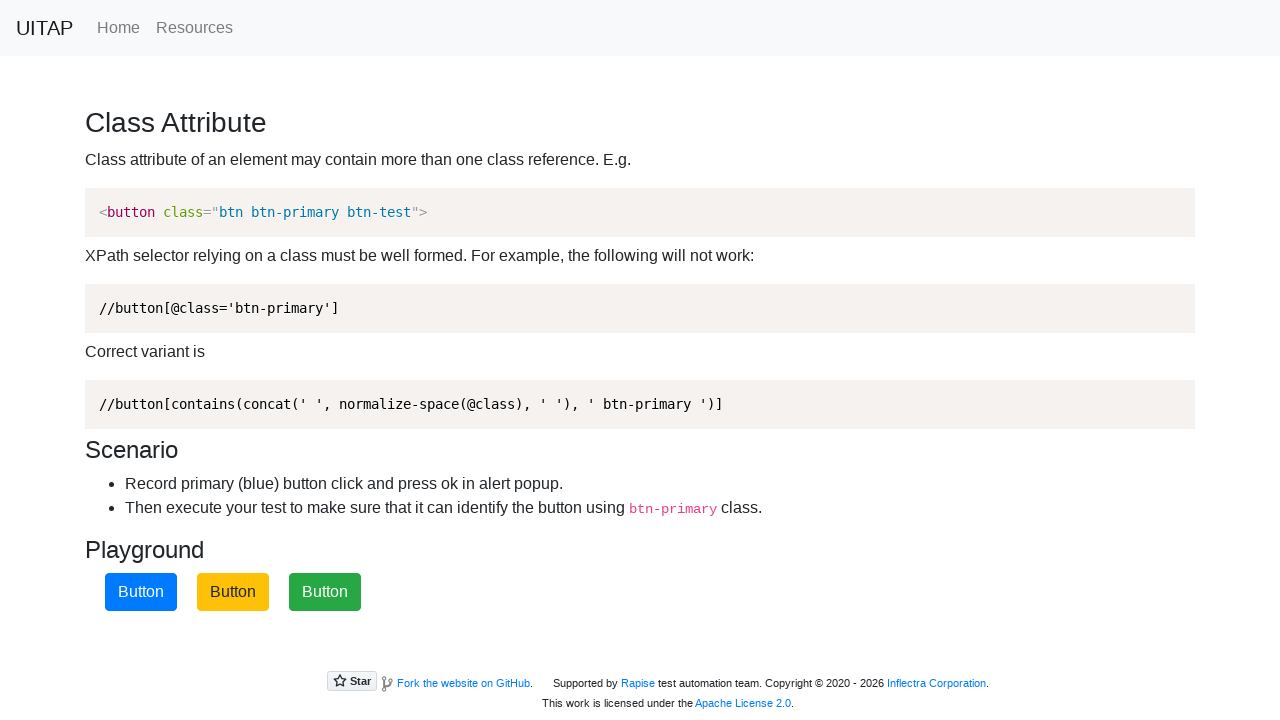

Clicked primary button identified by class name at (141, 592) on .btn-primary
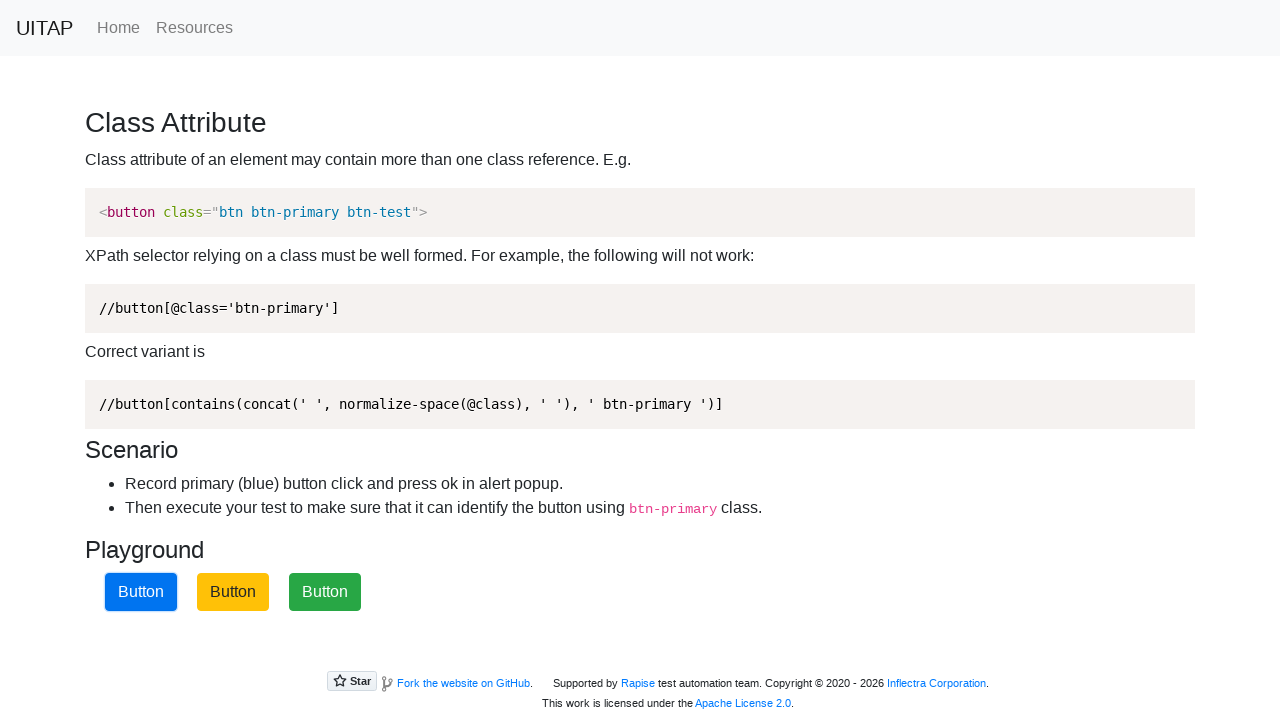

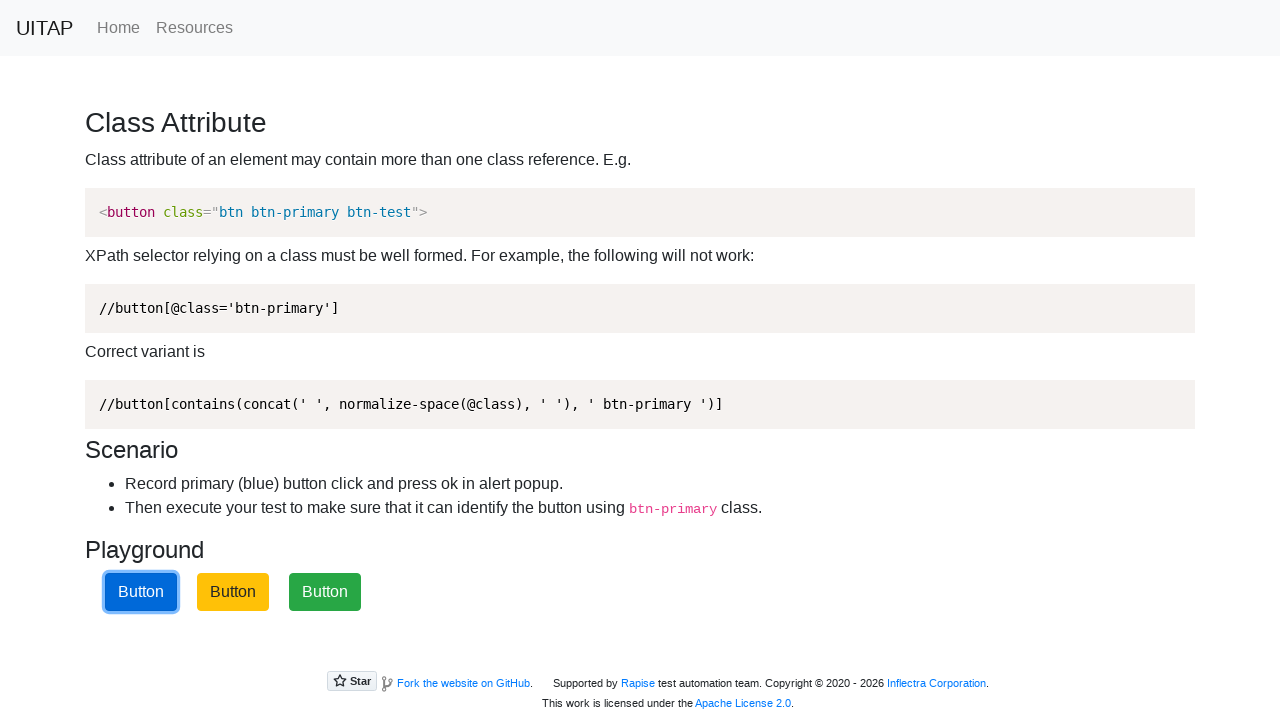